Tests dynamic element addition and removal functionality by clicking Add Element button, verifying Delete button appears, then clicking Delete to remove it

Starting URL: https://practice.cydeo.com/add_remove_elements/

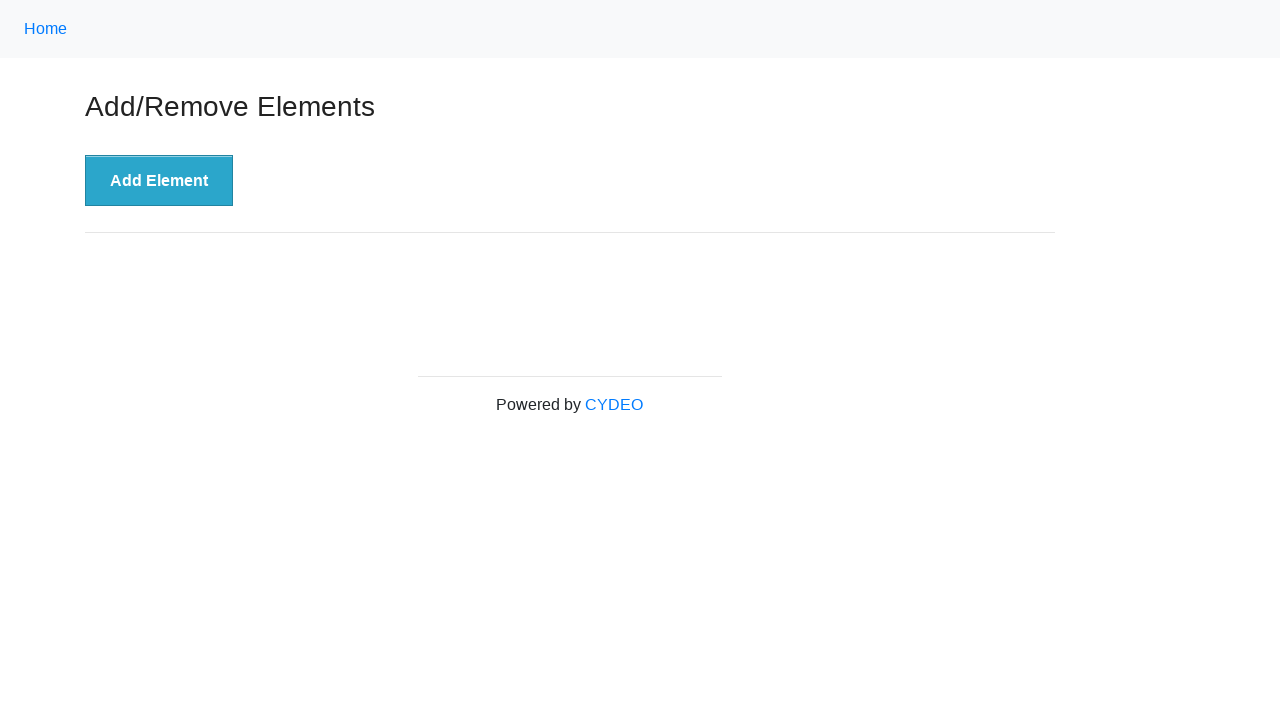

Clicked 'Add Element' button to create a new delete button at (159, 181) on button[onclick='addElement()']
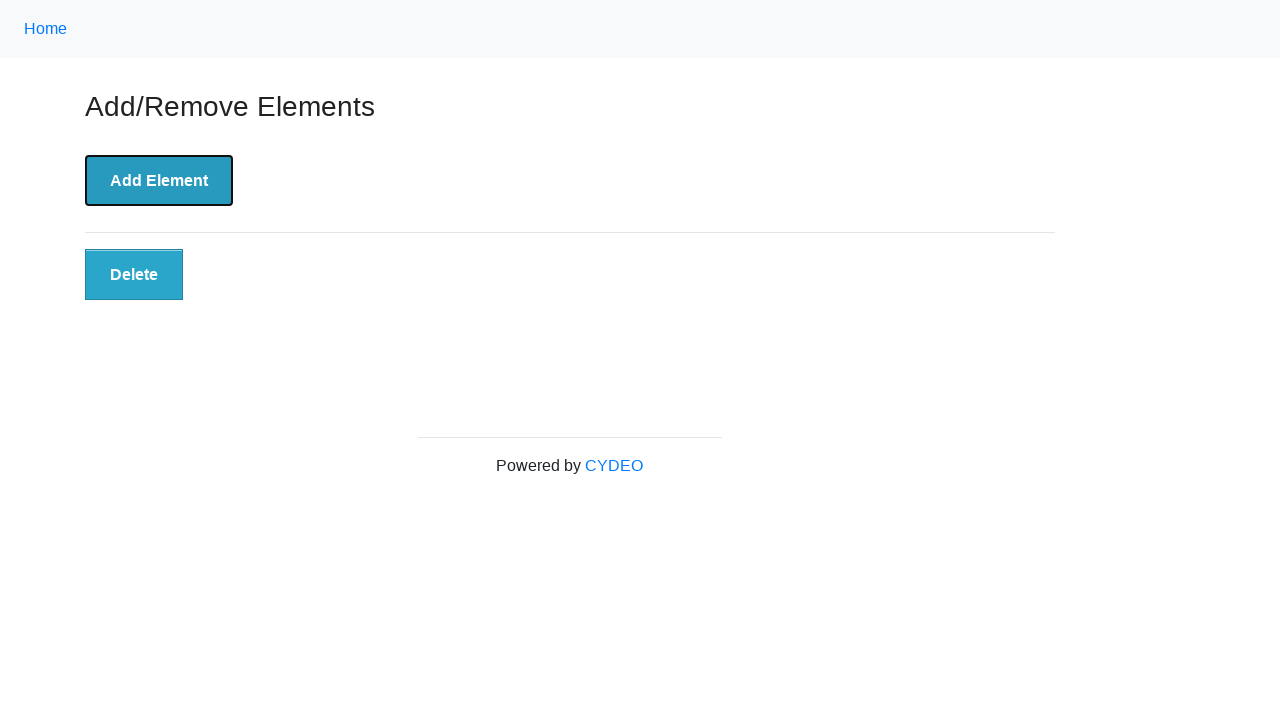

Delete button appeared and is now visible
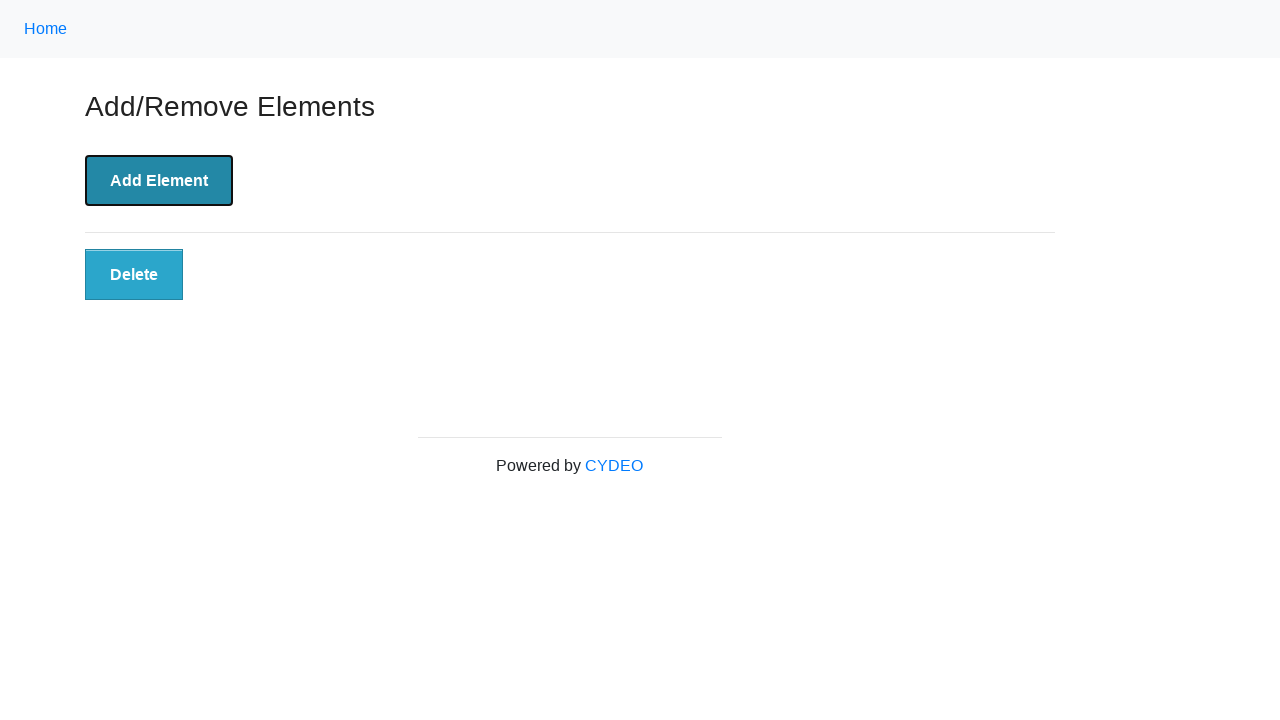

Clicked 'Delete' button to remove the dynamically added element at (134, 275) on button[onclick='deleteElement()']
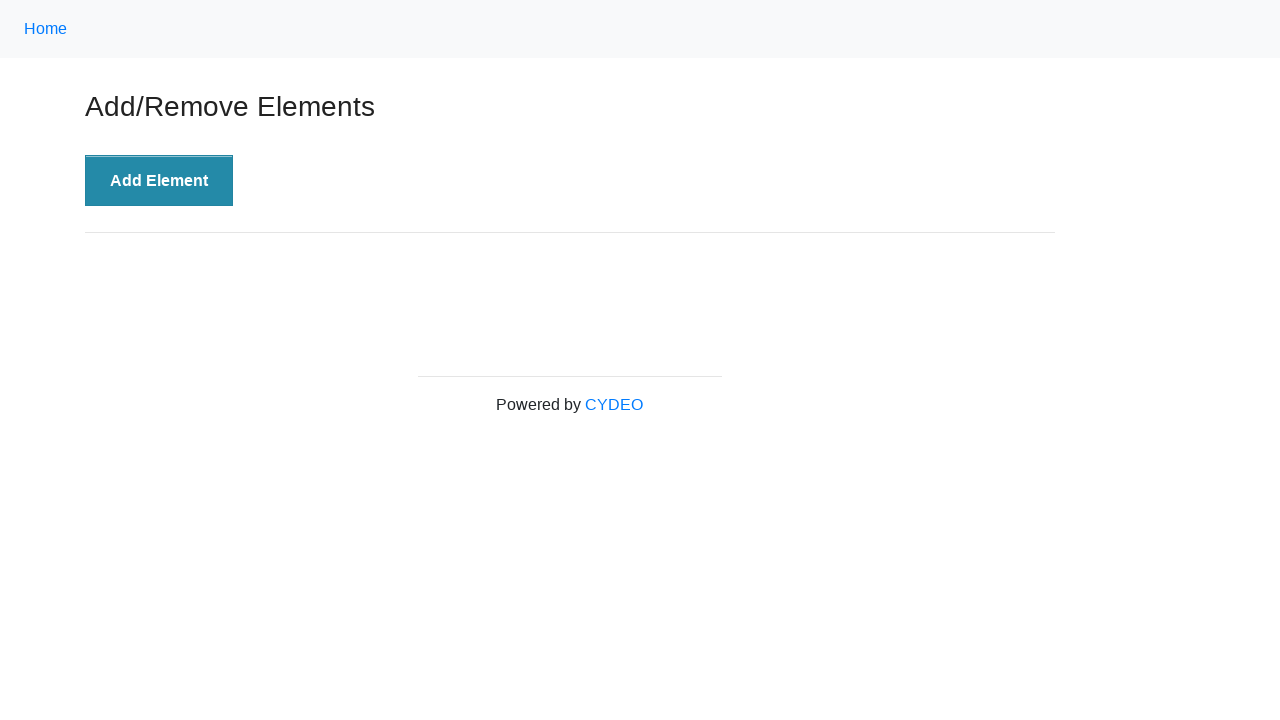

Delete button has been removed and is no longer in the DOM
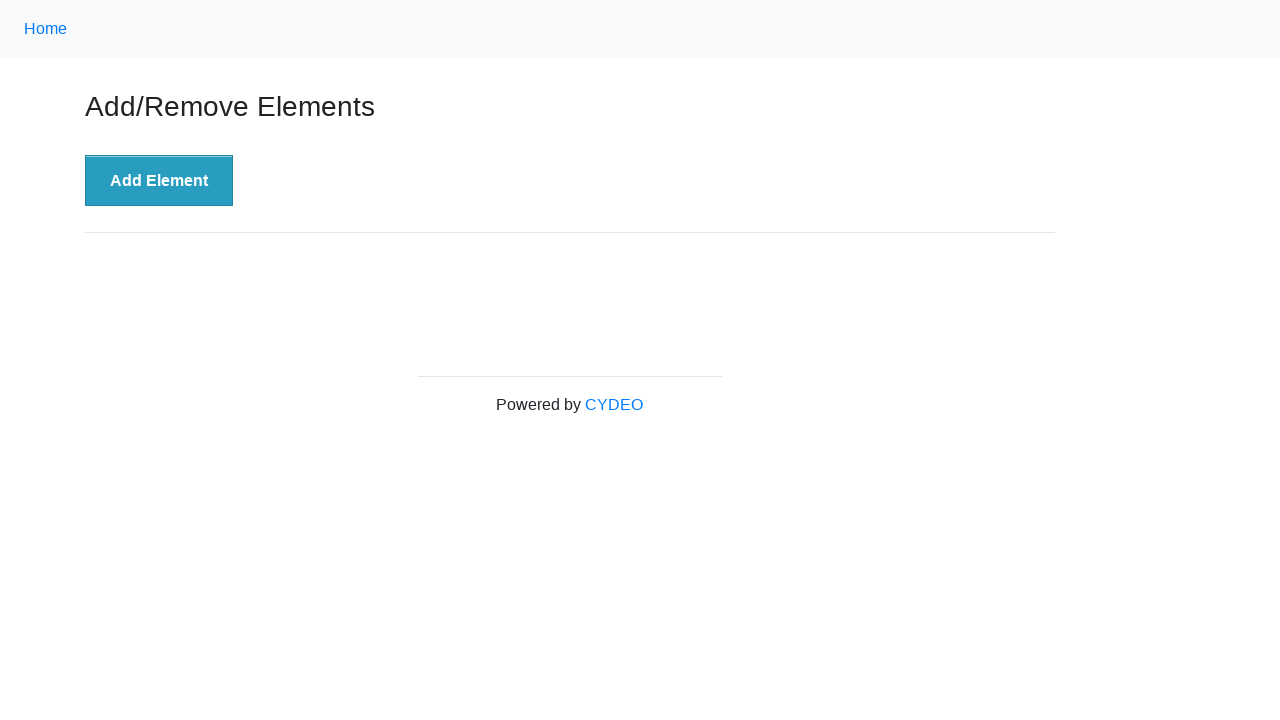

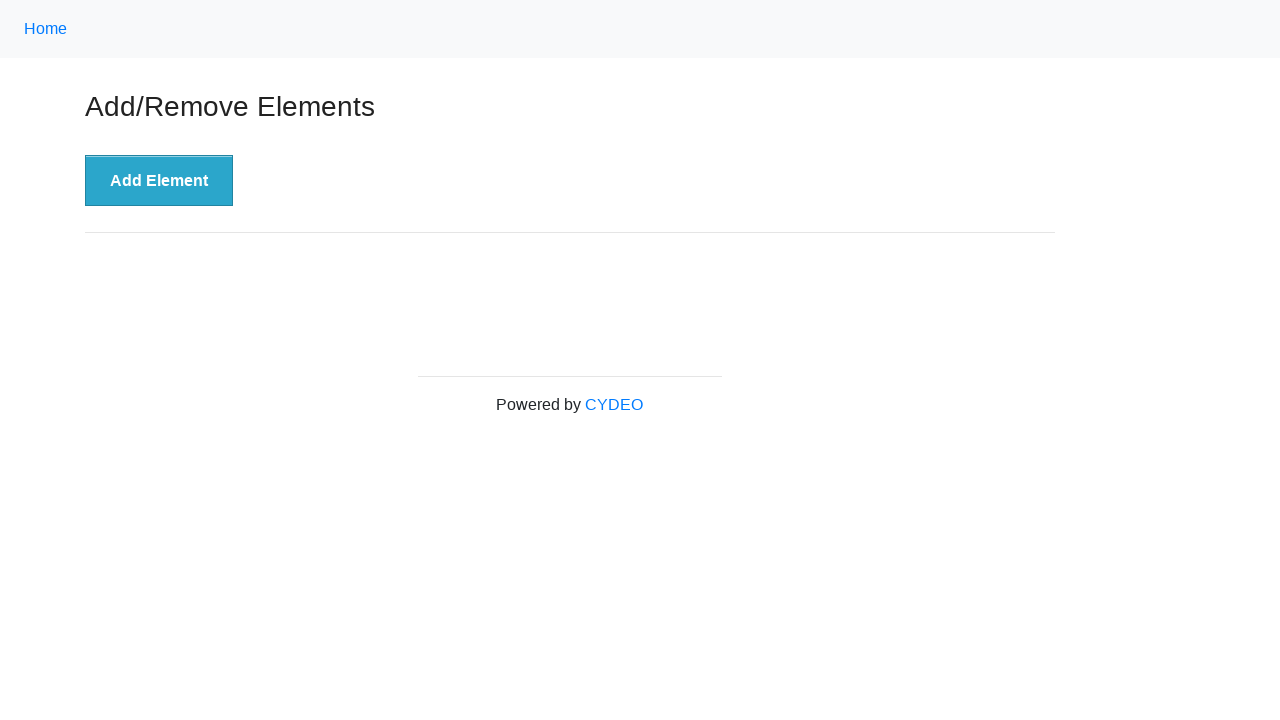